Tests JavaScript alert handling by clicking a button to trigger an alert, retrieving the alert text, and accepting (dismissing) the alert.

Starting URL: https://demo.automationtesting.in/Alerts.html

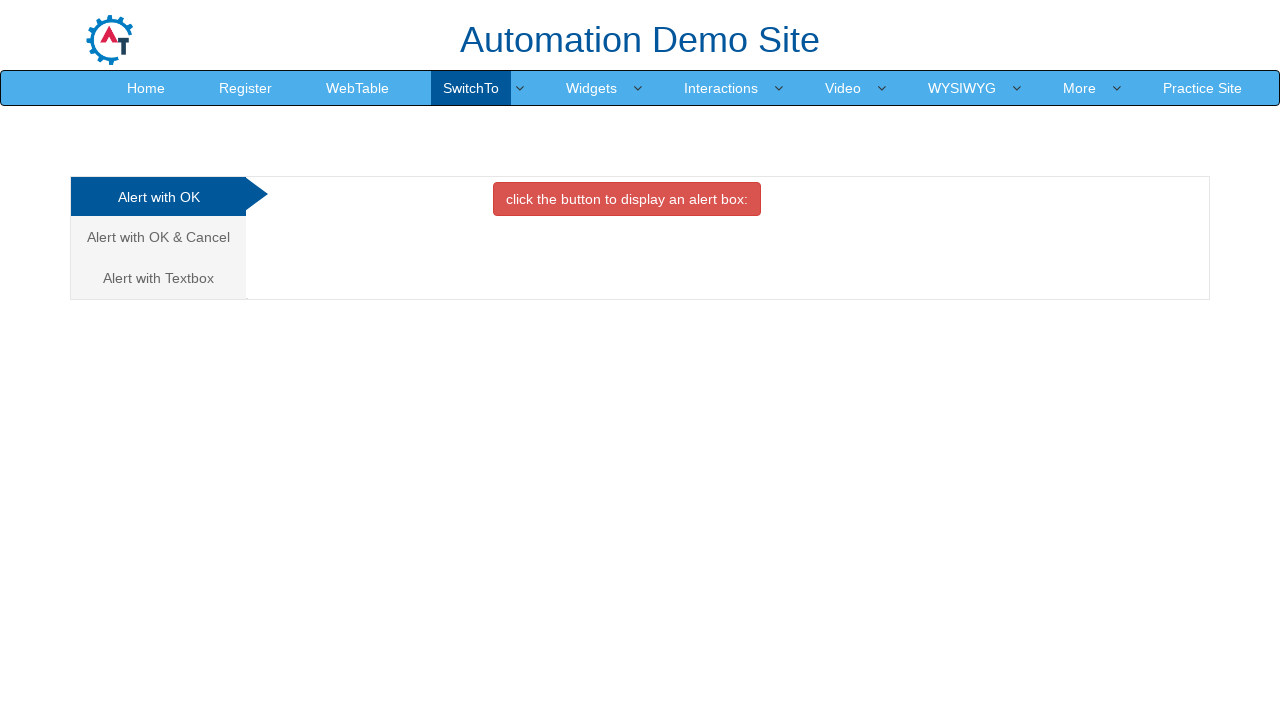

Clicked the alert trigger button (.btn-danger) at (627, 199) on .btn-danger
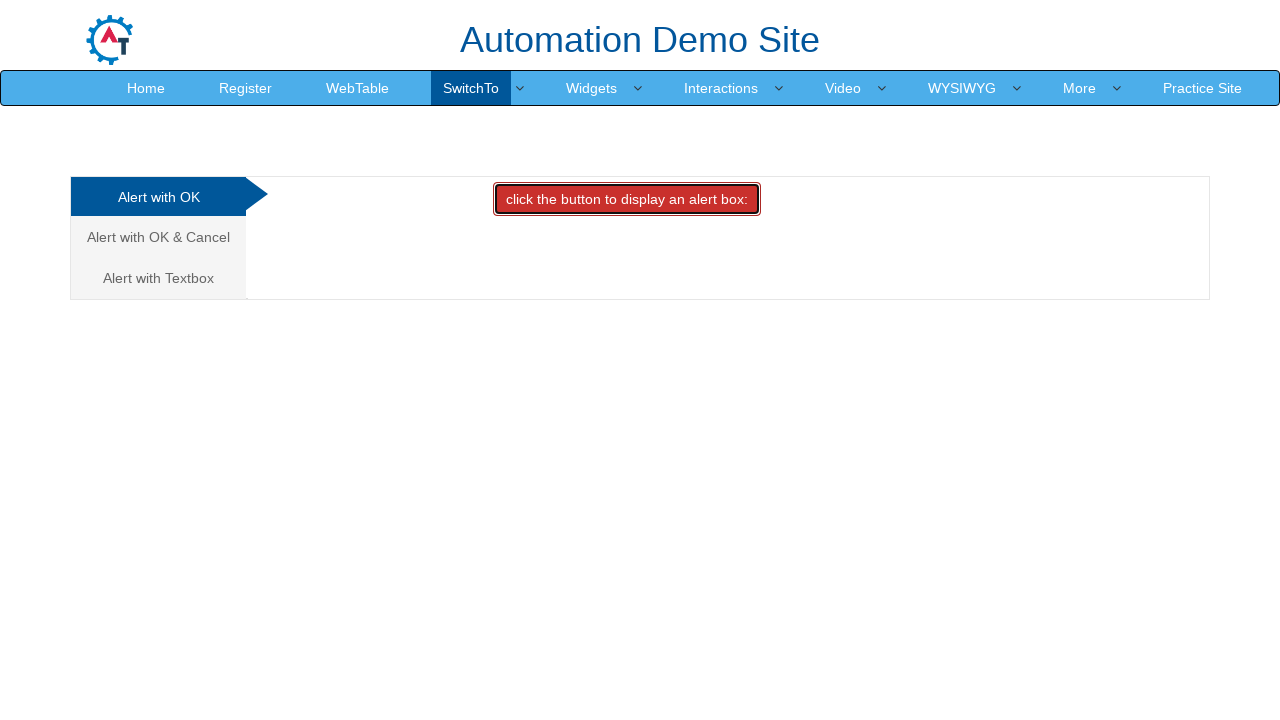

Set up dialog handler to automatically accept alerts
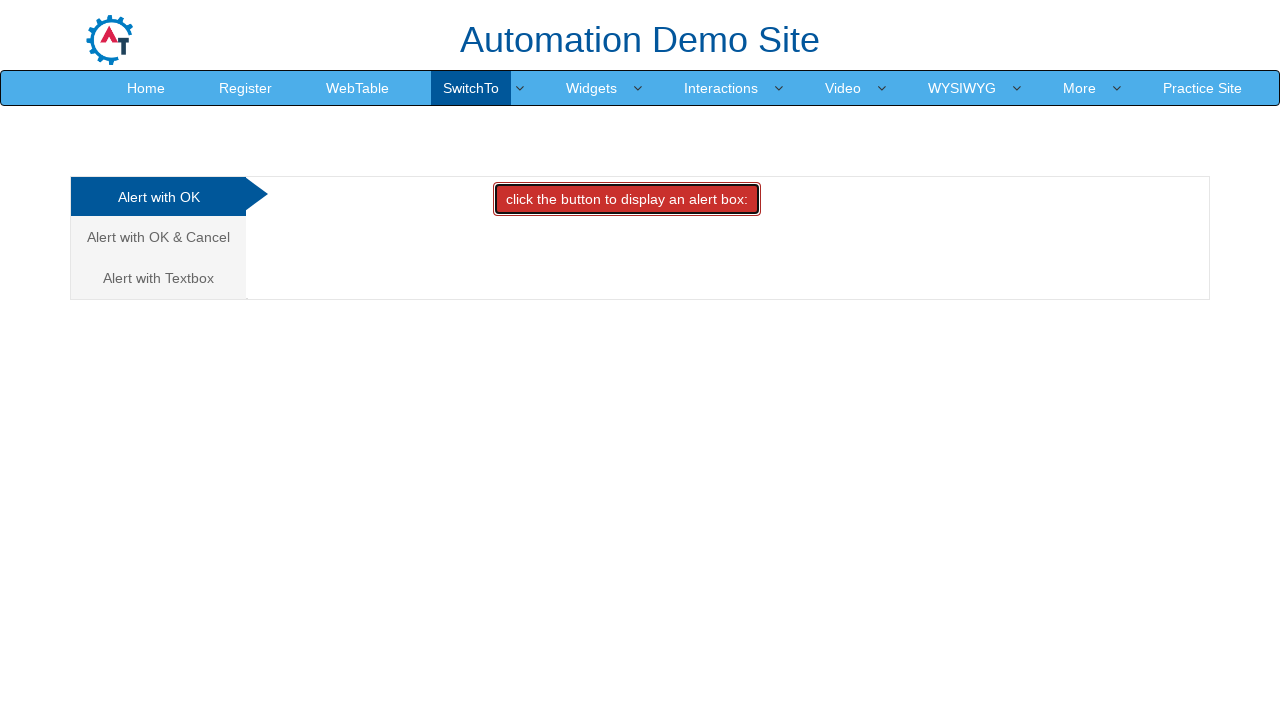

Registered custom dialog handler that prints and accepts alert messages
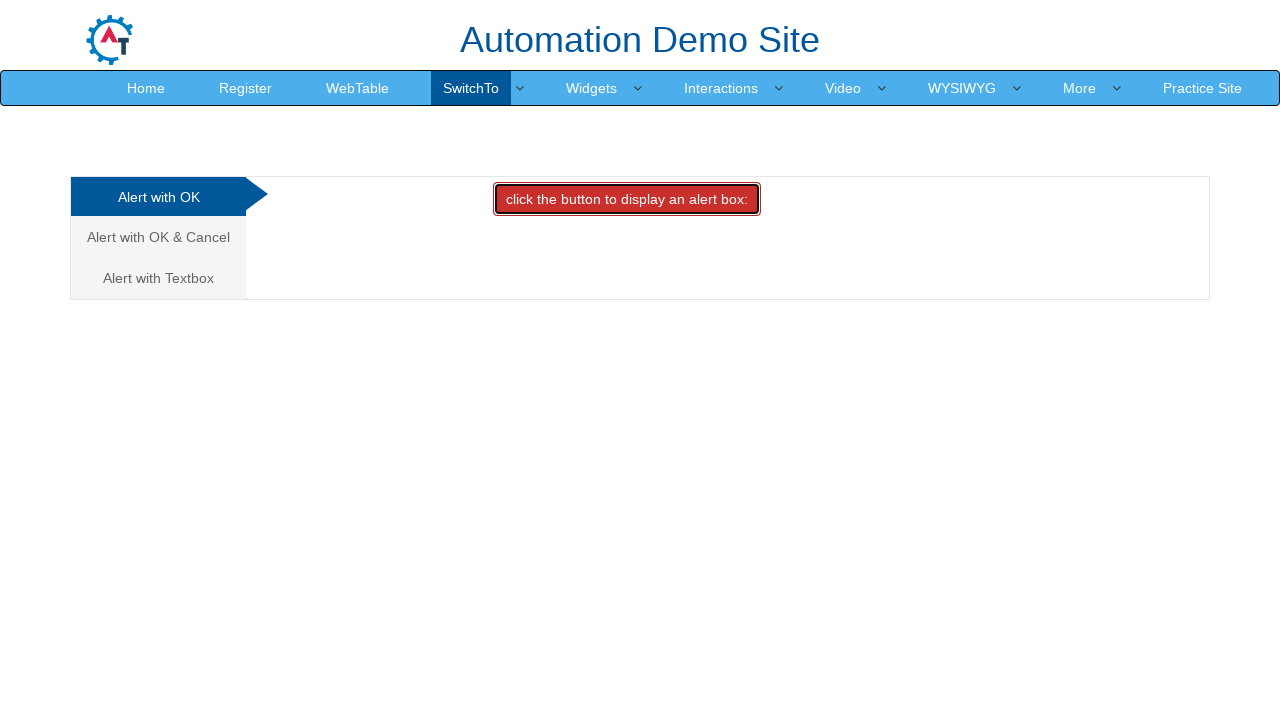

Clicked the alert trigger button again with dialog handler active at (627, 199) on .btn-danger
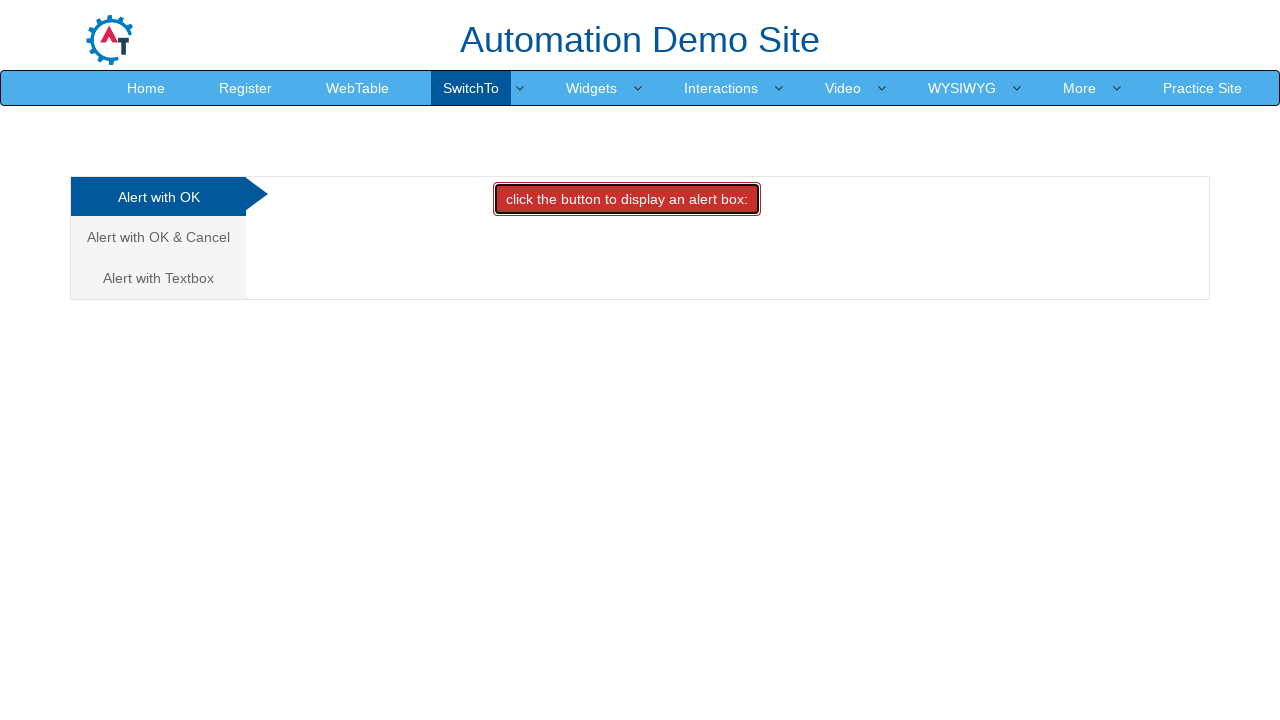

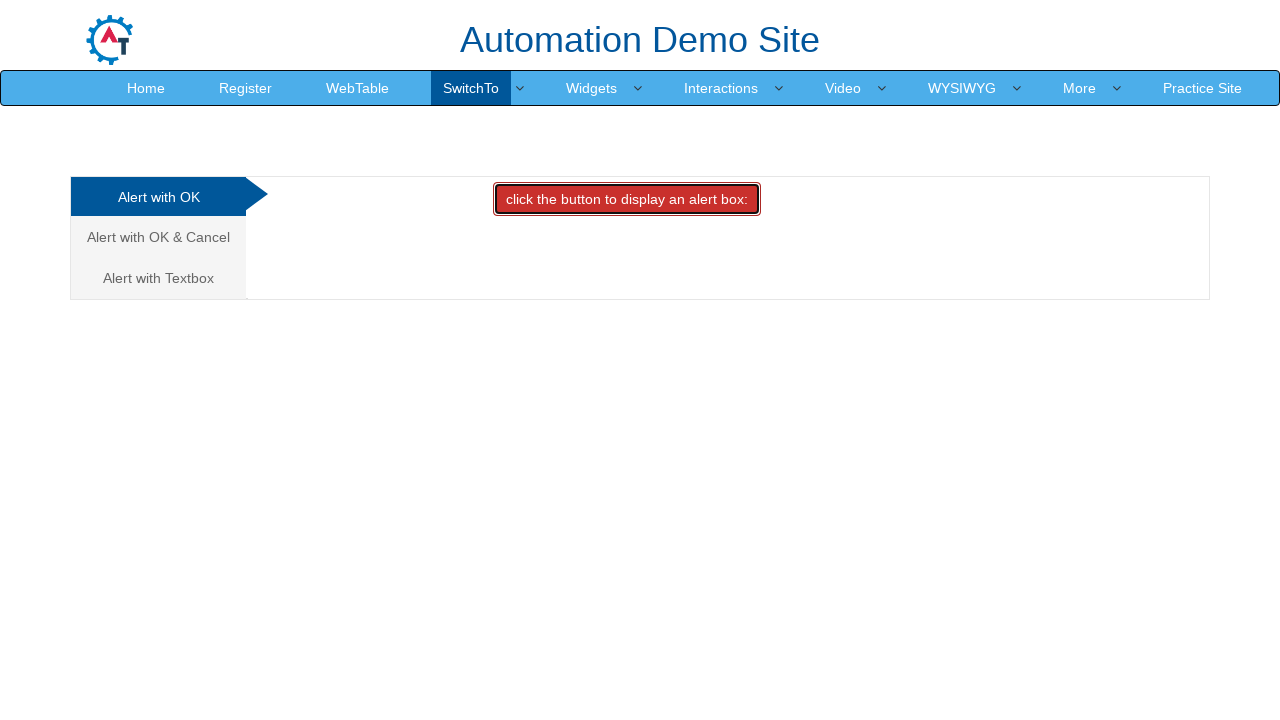